Navigates to an LMS website, clicks on the "All Courses" menu item, and counts the number of courses displayed

Starting URL: https://alchemy.hguy.co/lms

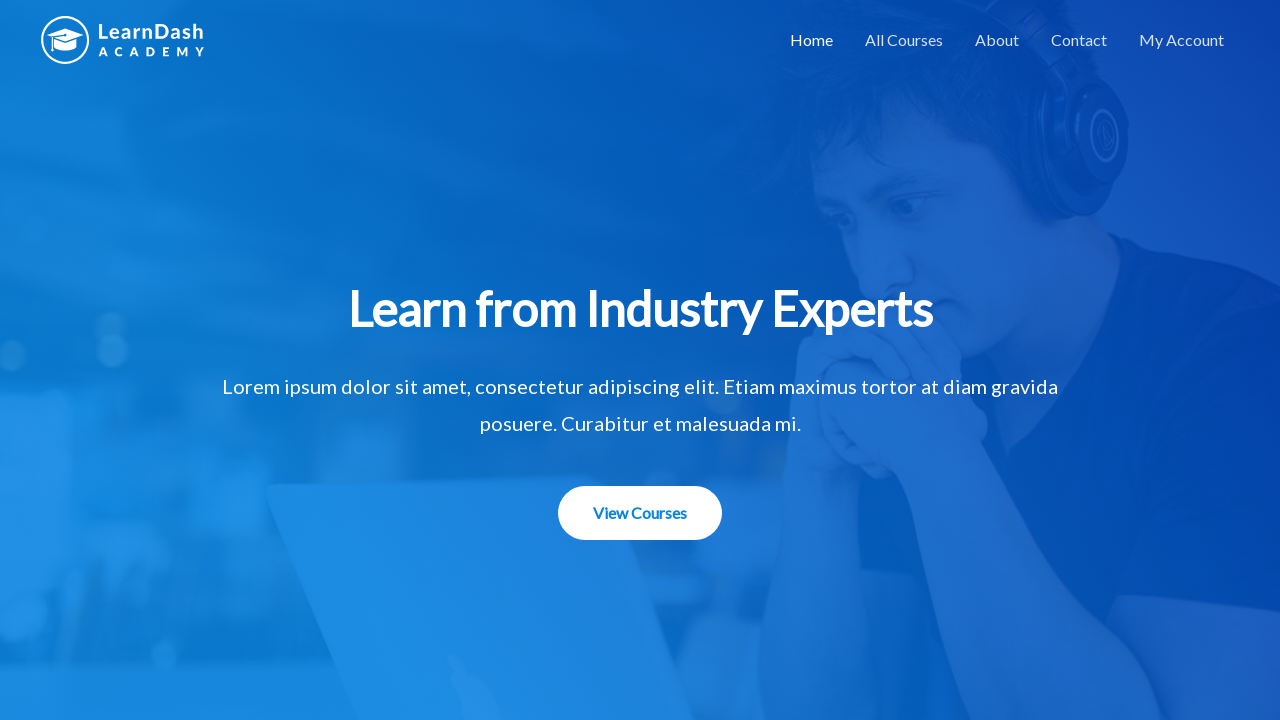

Navigated to LMS website at https://alchemy.hguy.co/lms
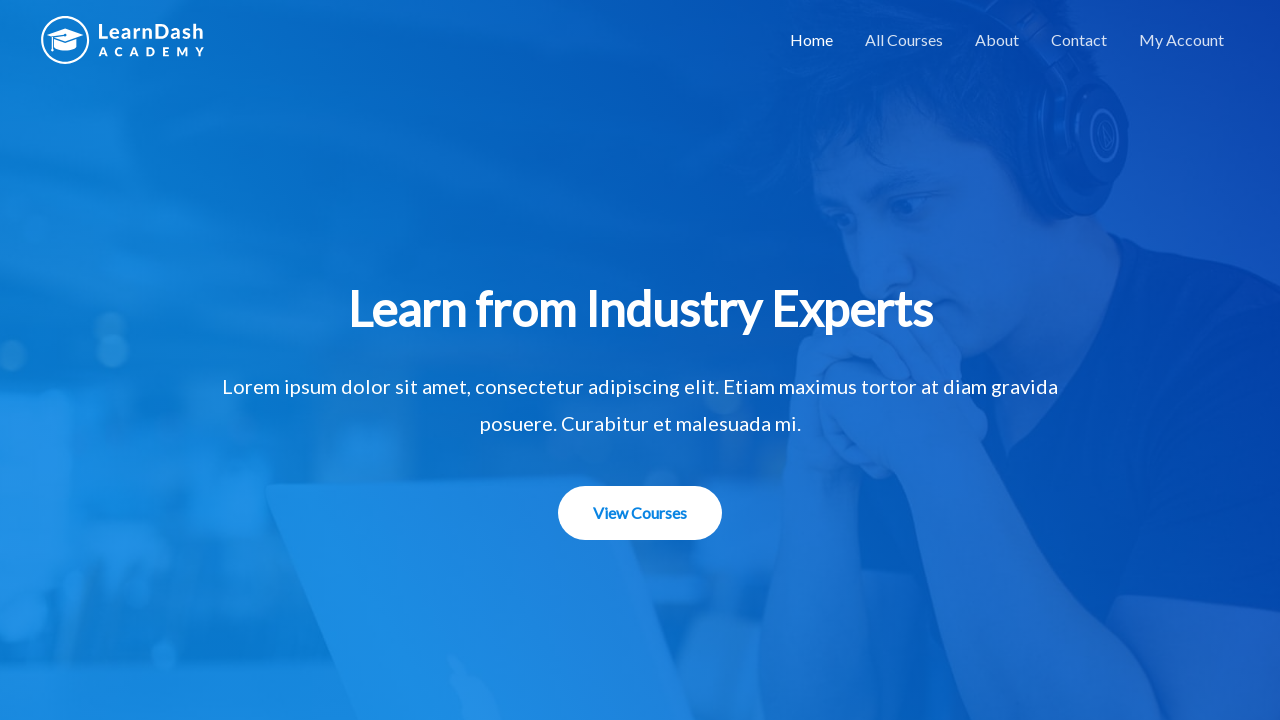

Clicked on 'All Courses' menu item at (904, 40) on #menu-item-1508
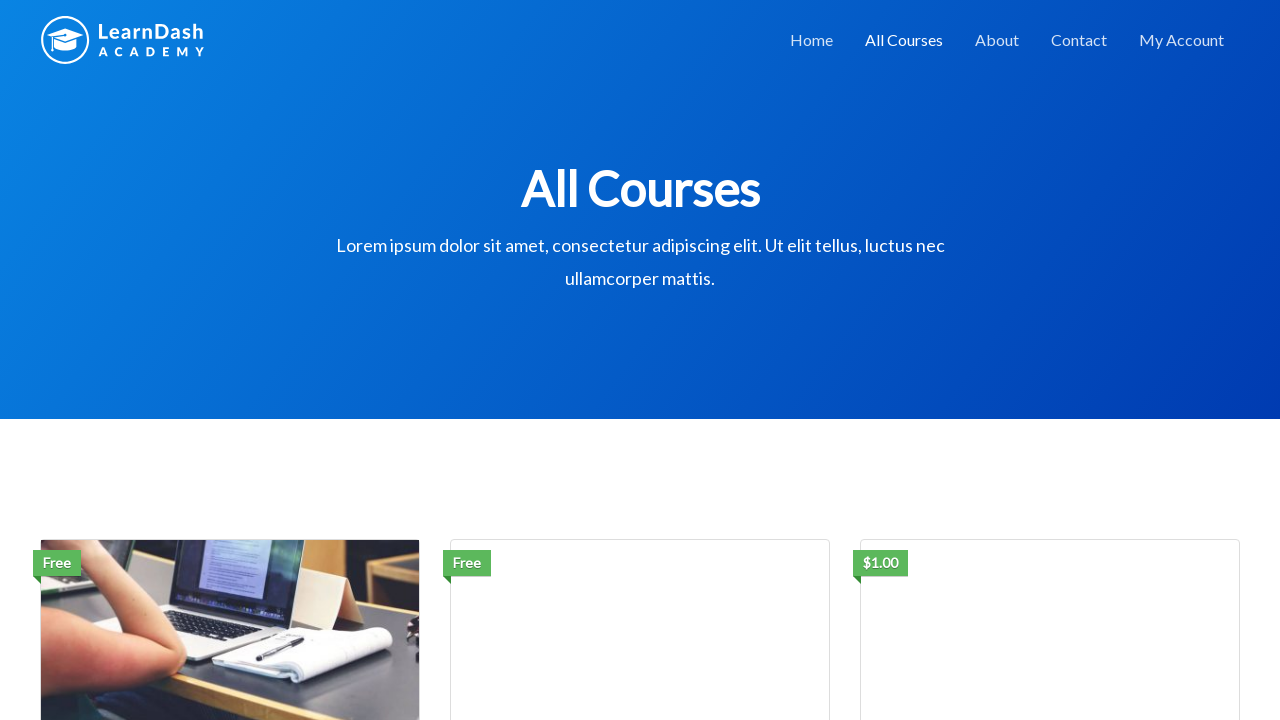

Waited 3 seconds for courses to load
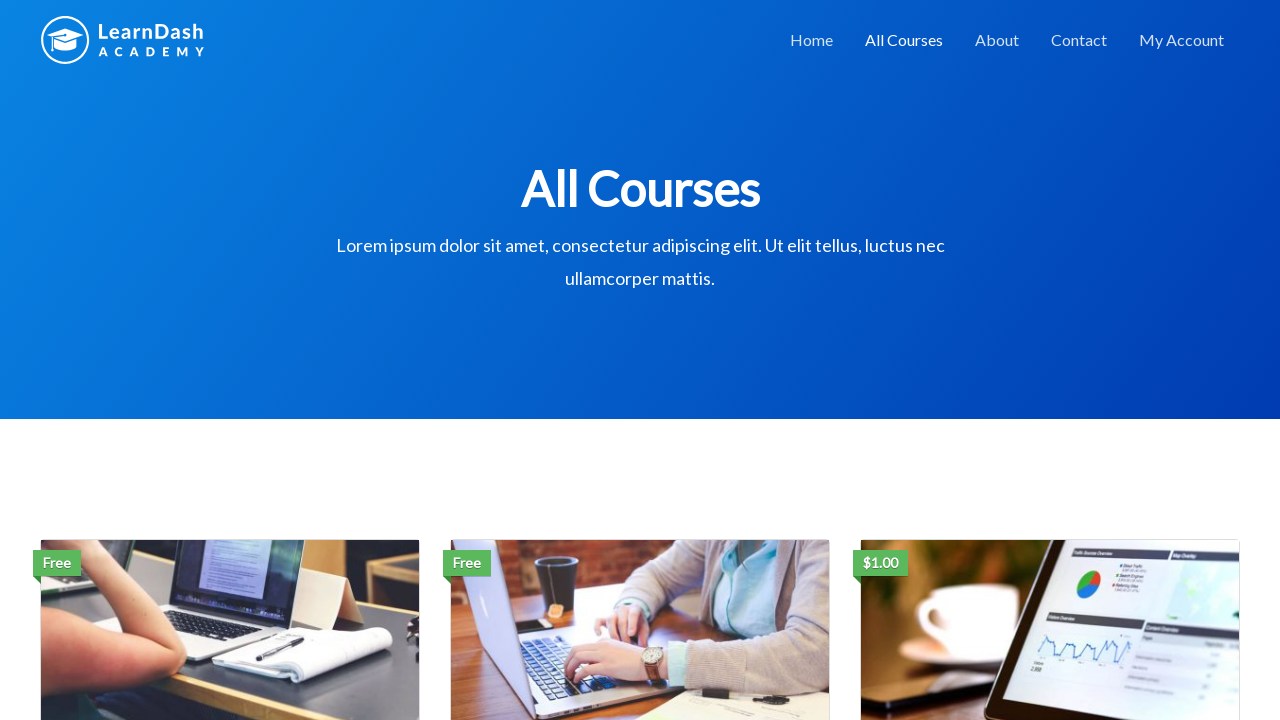

Course list selector became visible
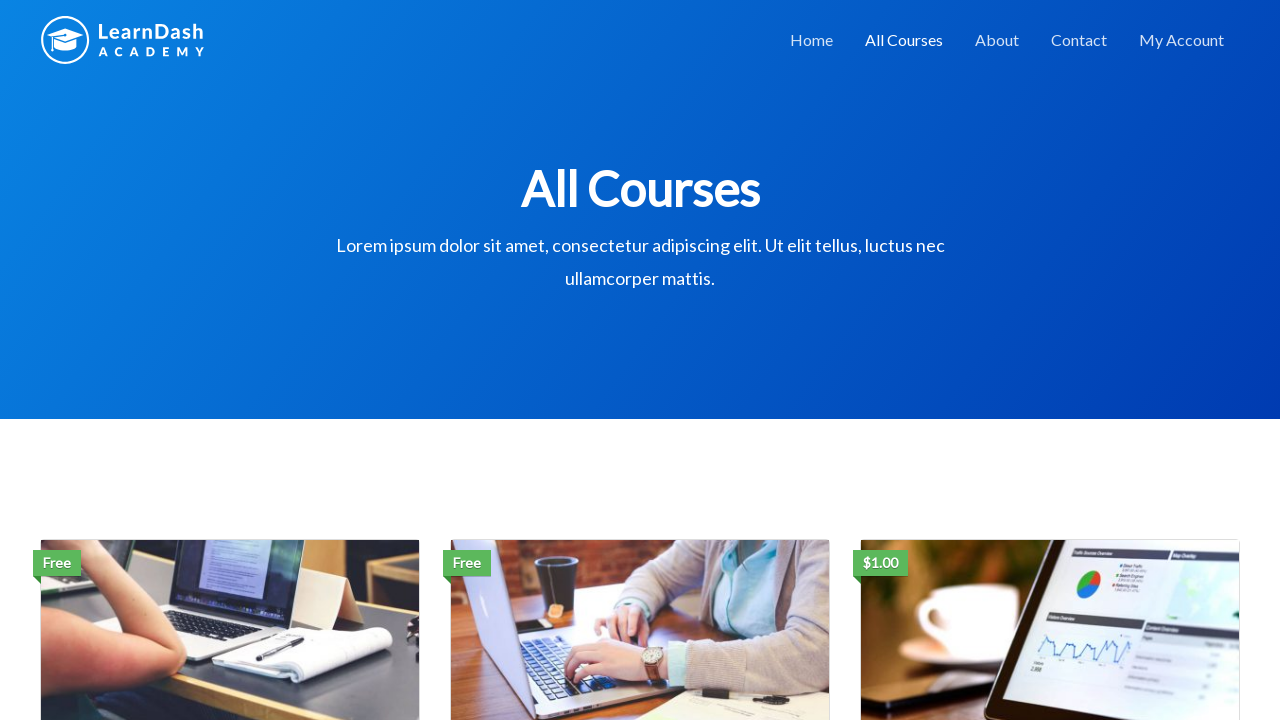

Retrieved all course elements from the page
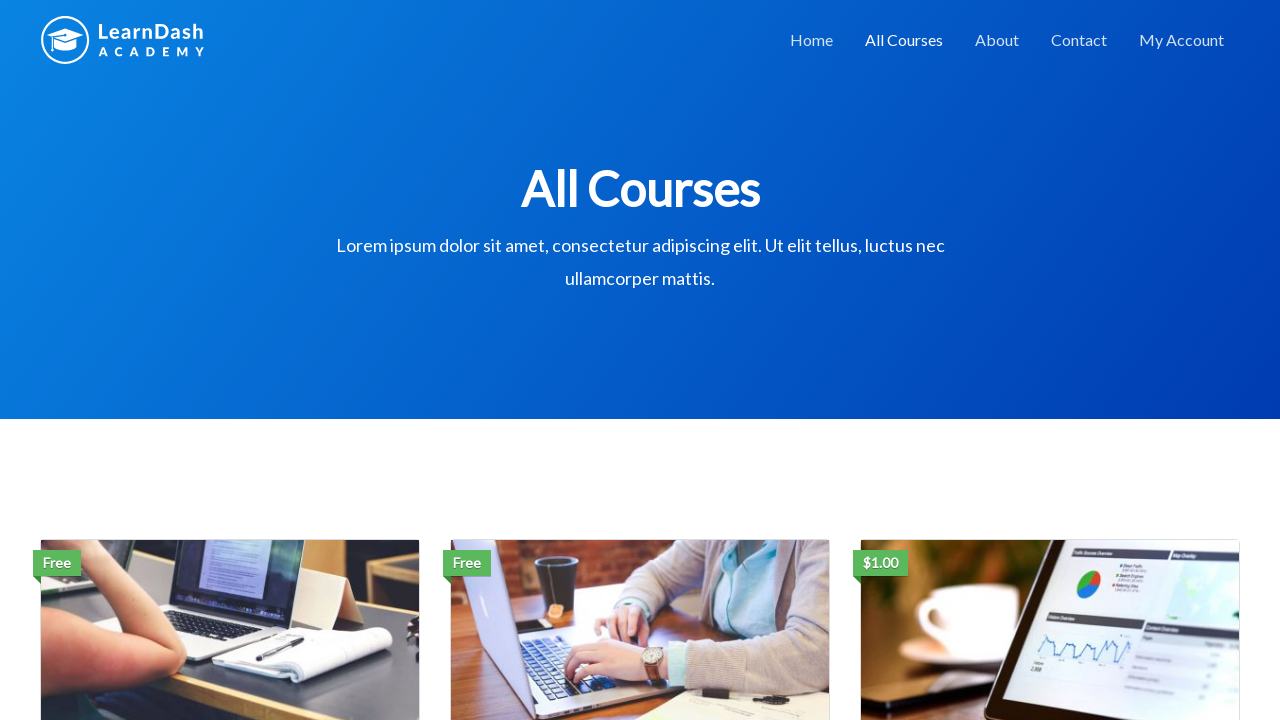

Counted courses: 3 courses displayed
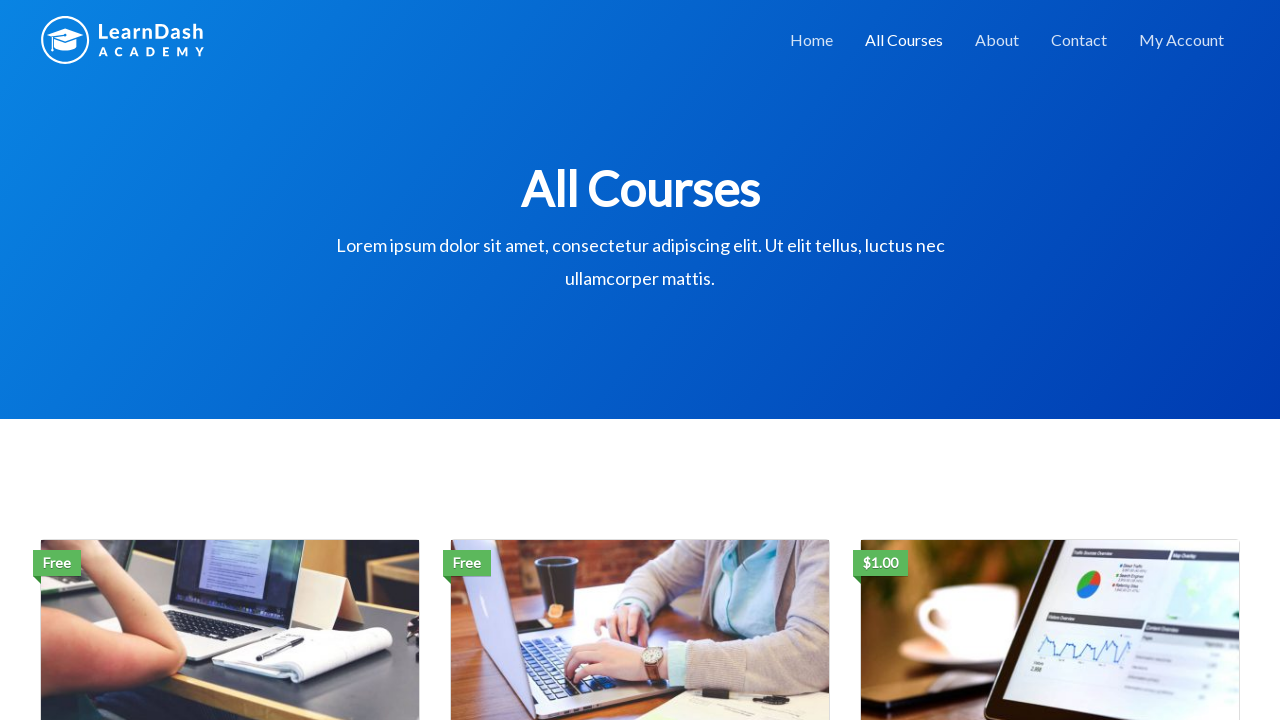

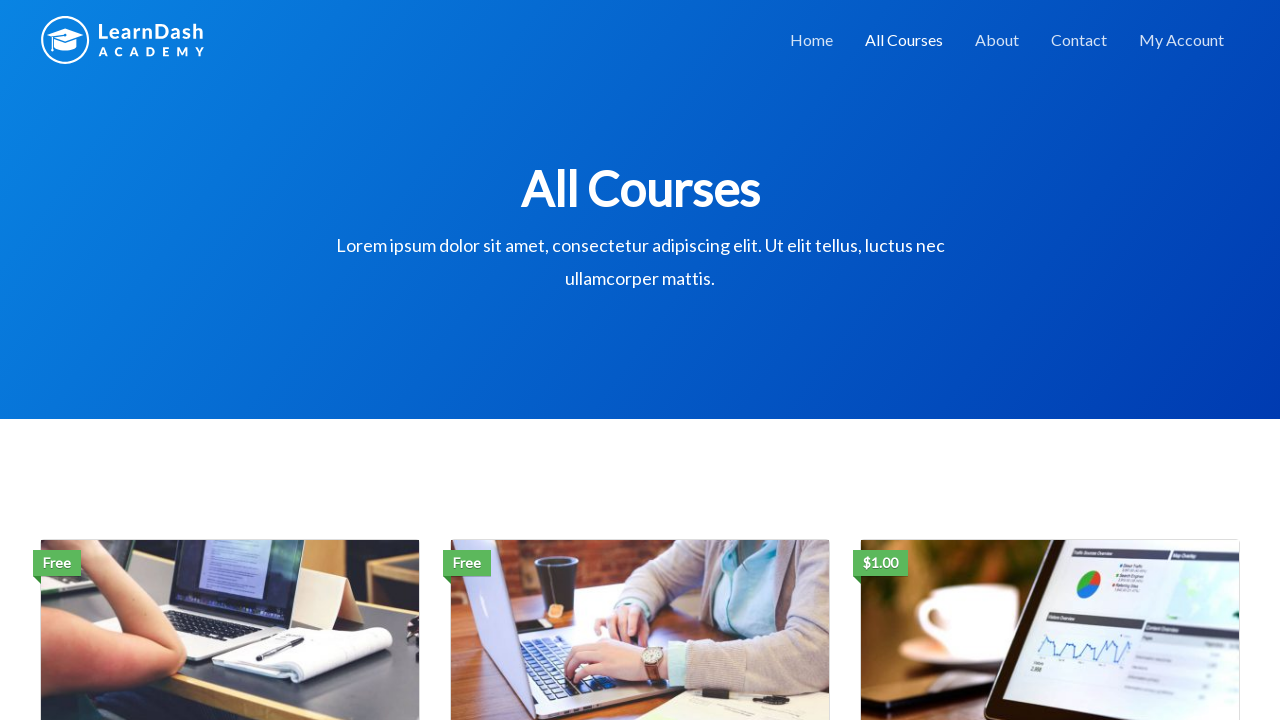